Tests GitHub repository search and navigation to the Issues tab by searching for a specific repository and verifying the Issues tab is present

Starting URL: https://github.com

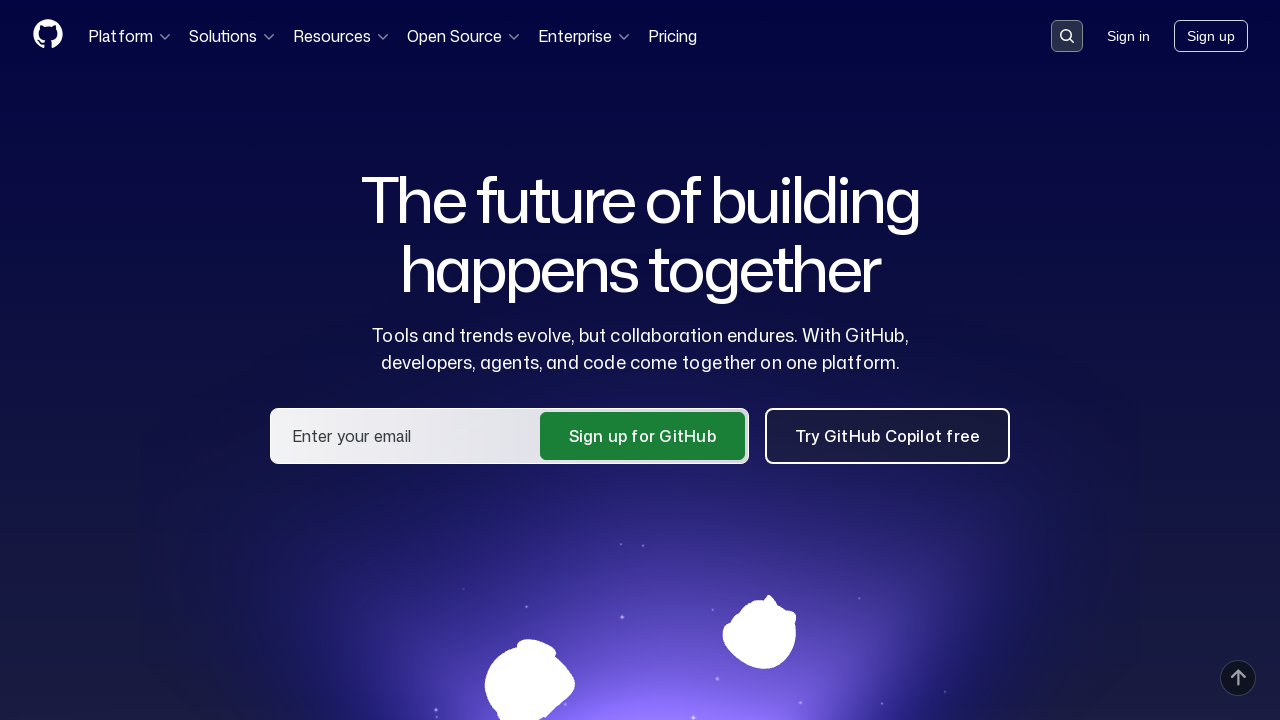

Clicked search button in GitHub header at (1067, 36) on .header-search-button
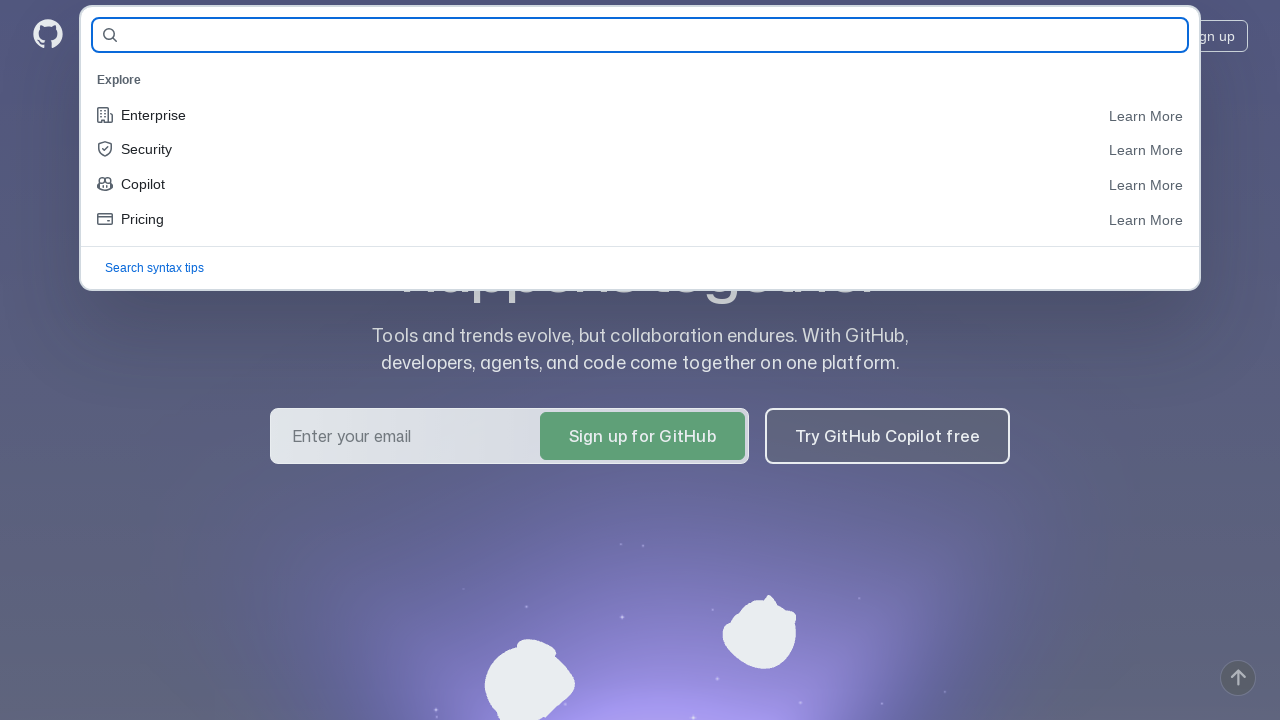

Filled search field with repository name 'dariaAbramkina/qa_quru_homework7' on #query-builder-test
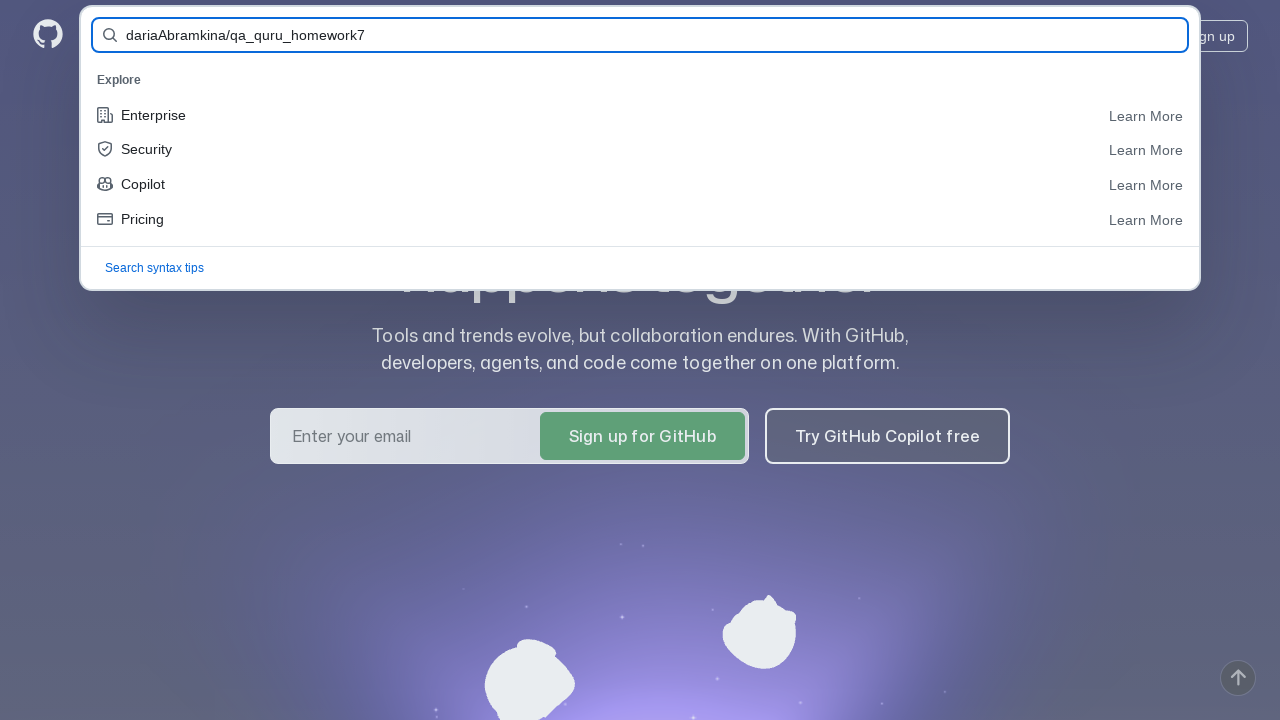

Submitted search form by pressing Enter on #query-builder-test
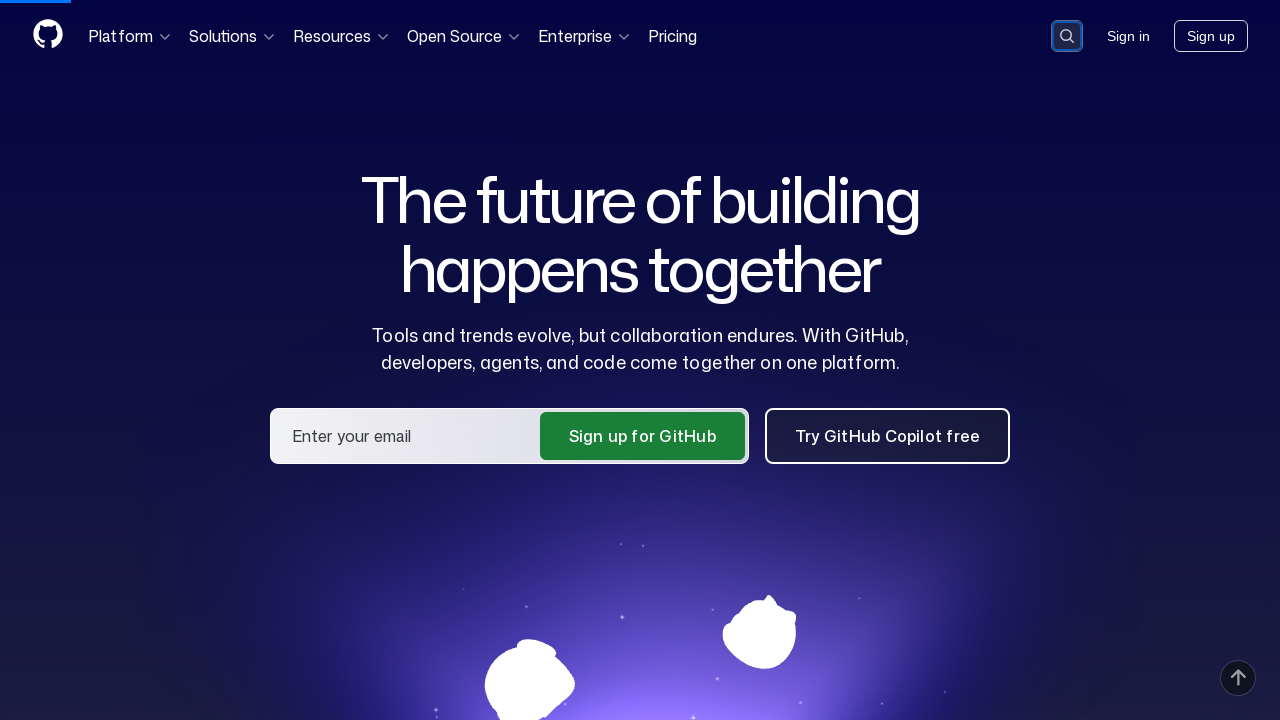

Clicked on repository link in search results at (512, 161) on a:has-text('dariaAbramkina/qa_quru_homework7')
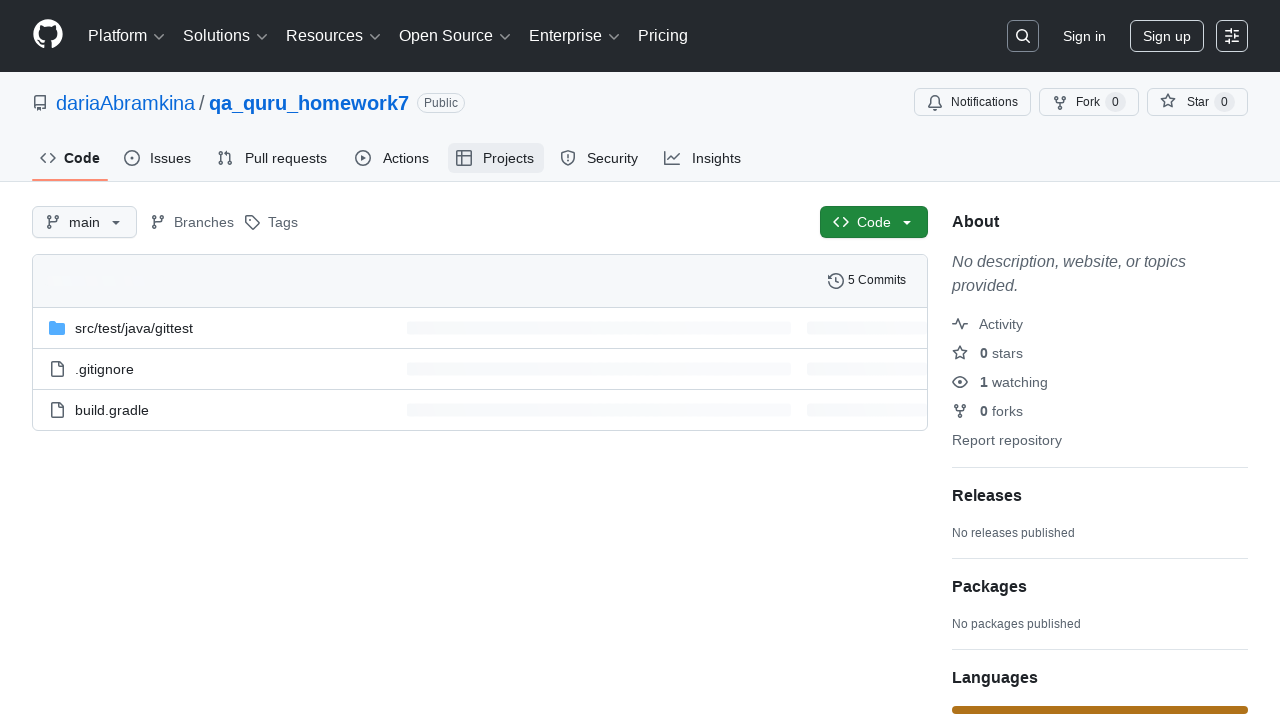

Verified Issues tab is present in repository navigation
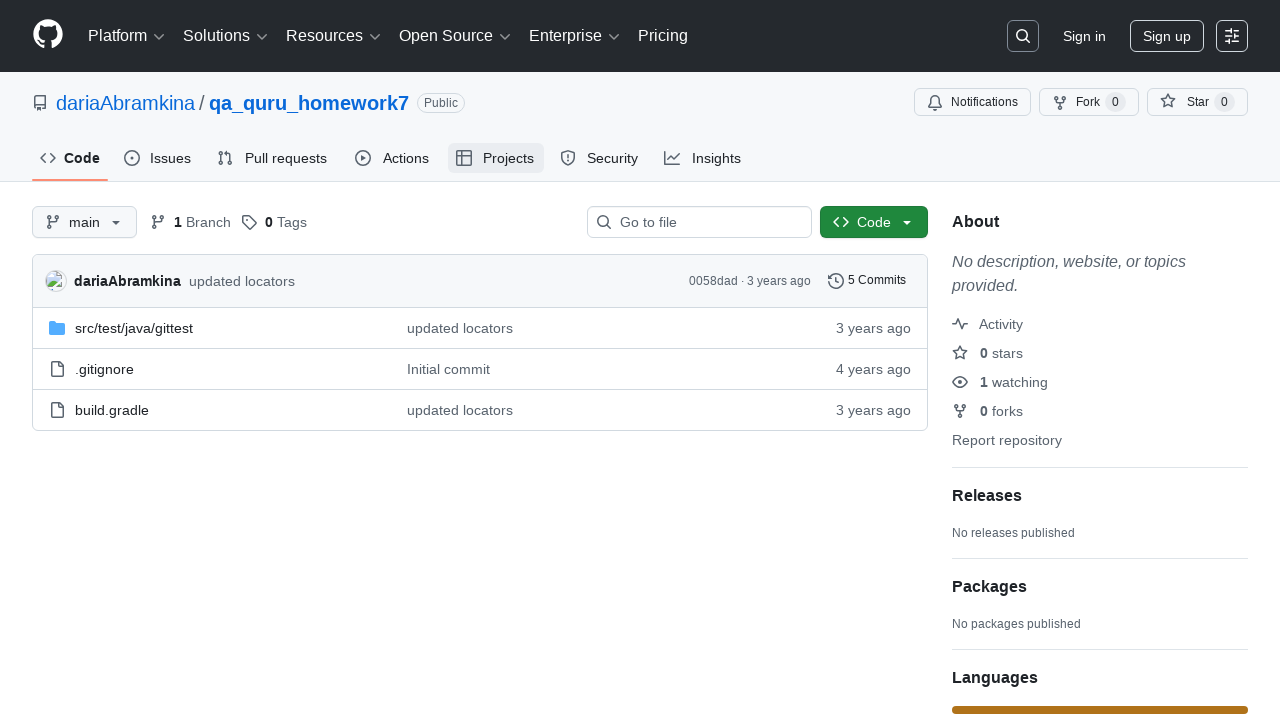

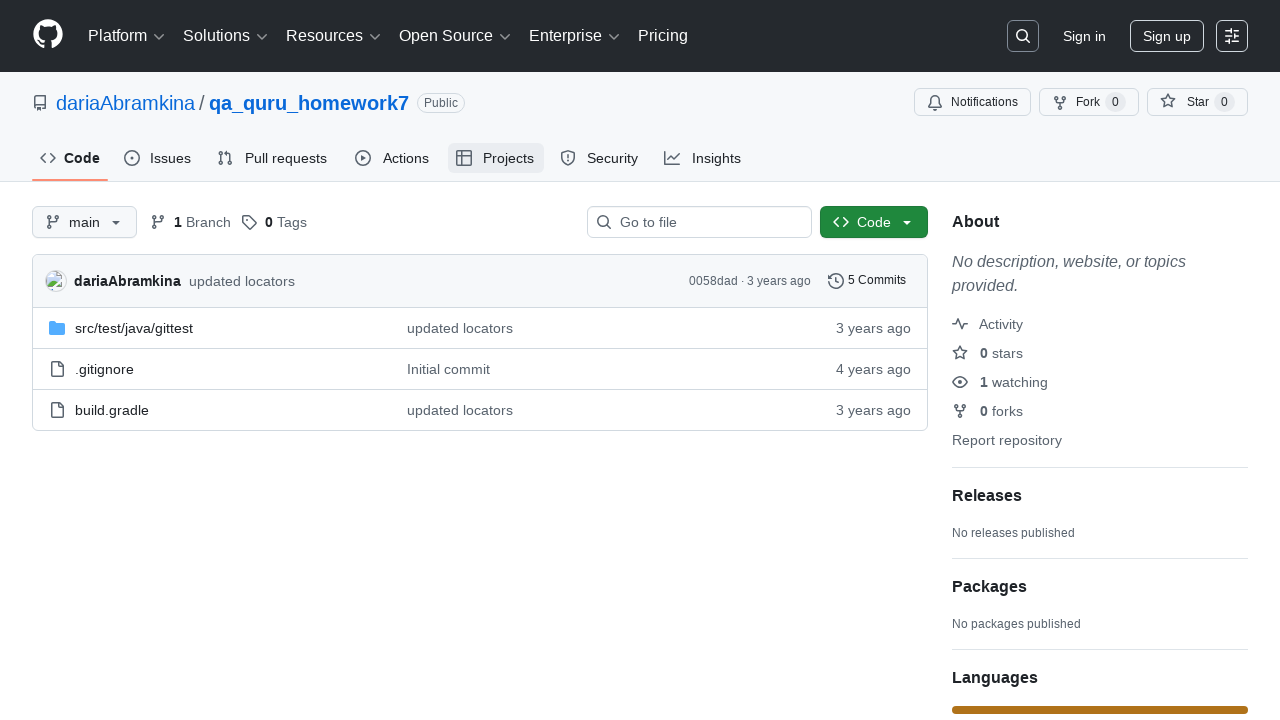